Tests the search functionality by searching for "java" programming language and verifying search results contain the term

Starting URL: https://www.99-bottles-of-beer.net/

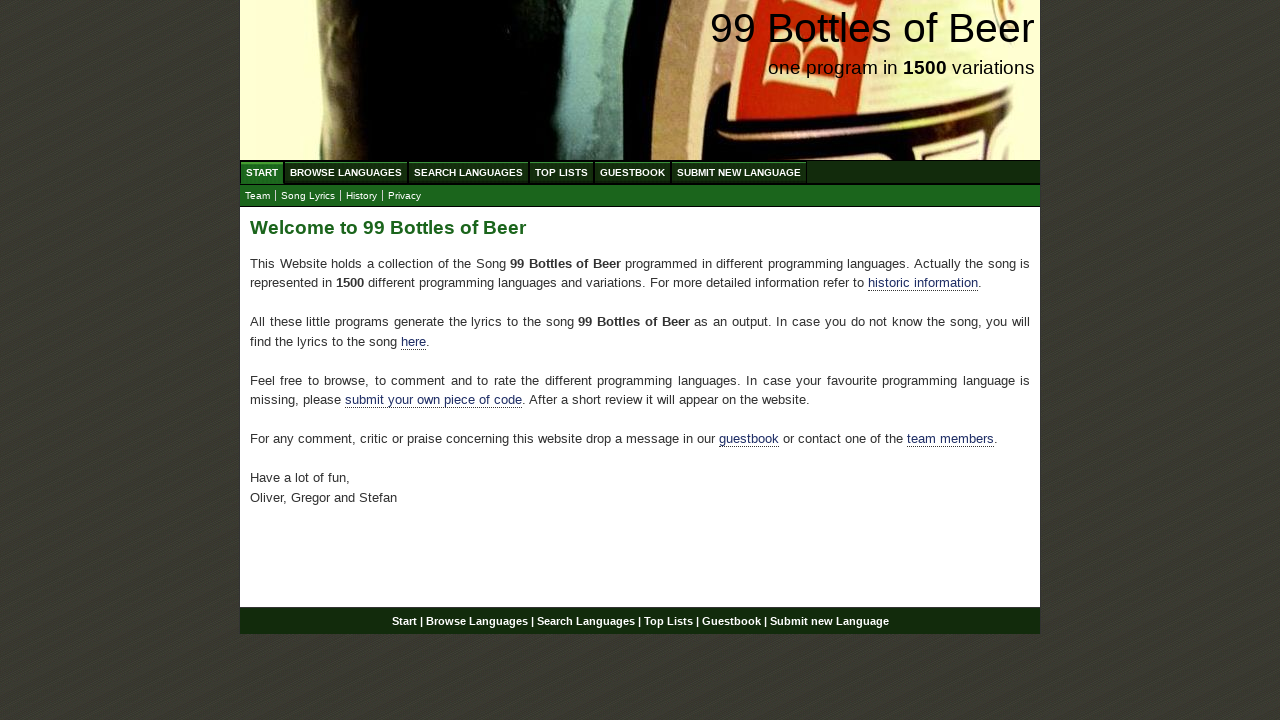

Clicked on Search Languages menu at (468, 172) on xpath=//ul[@id='menu']/li/a[@href='/search.html']
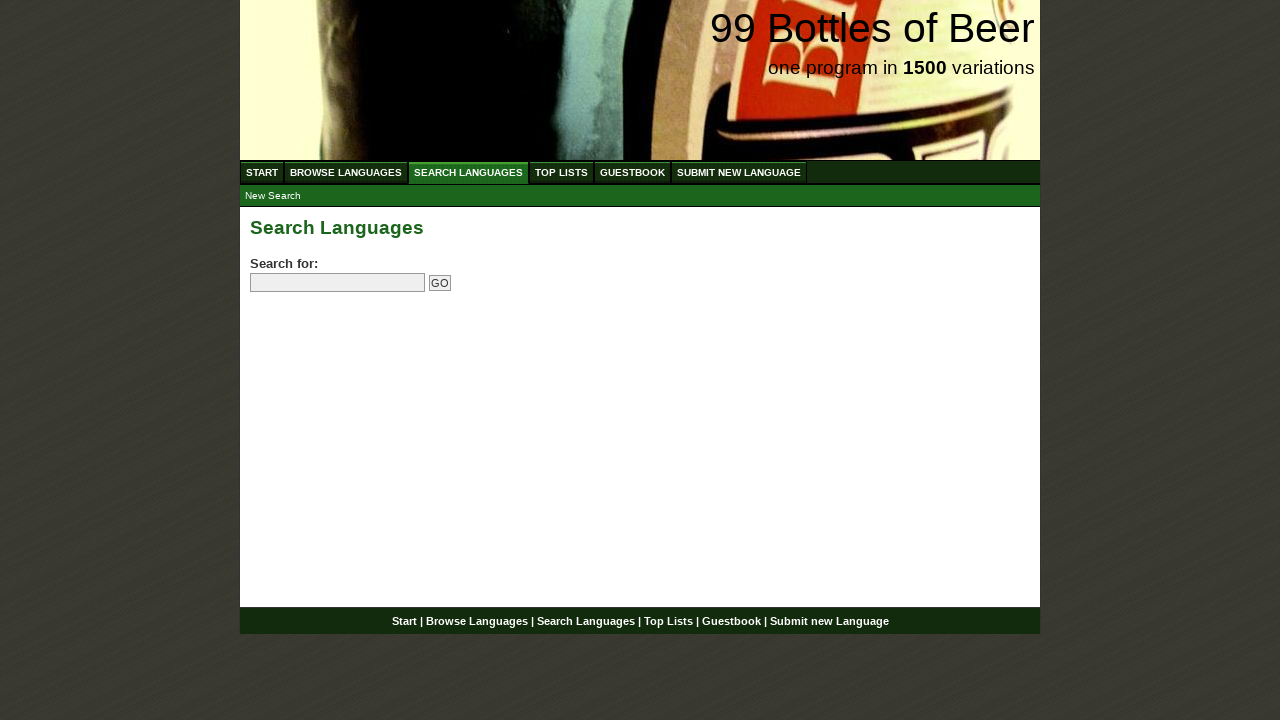

Clicked on search input field at (338, 283) on input[name='search']
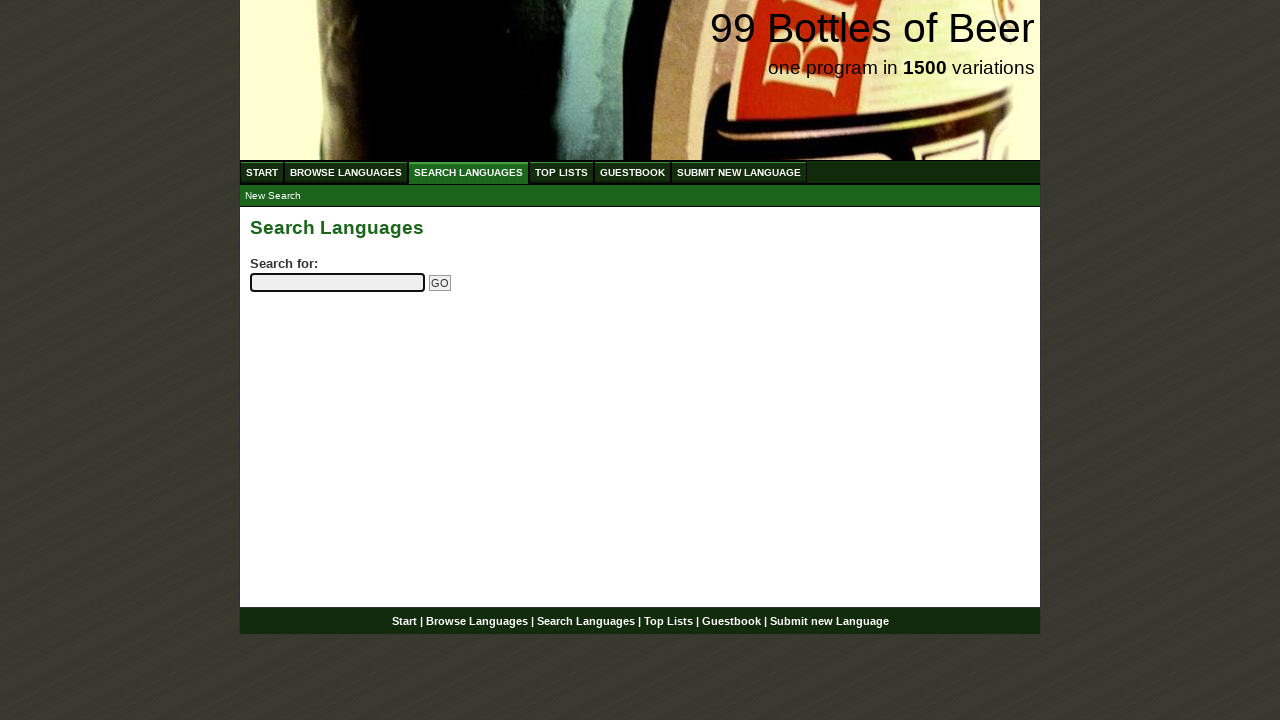

Entered 'java' in search field on input[name='search']
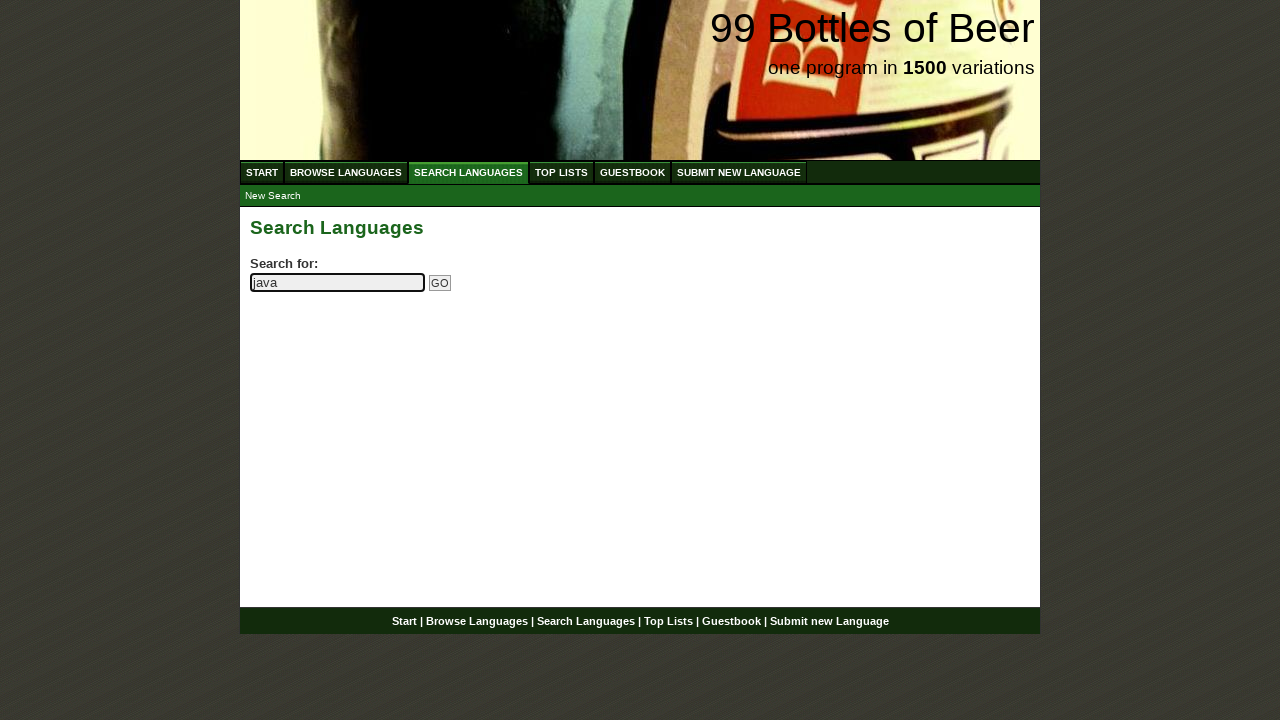

Clicked Go button to submit search at (440, 283) on input[name='submitsearch']
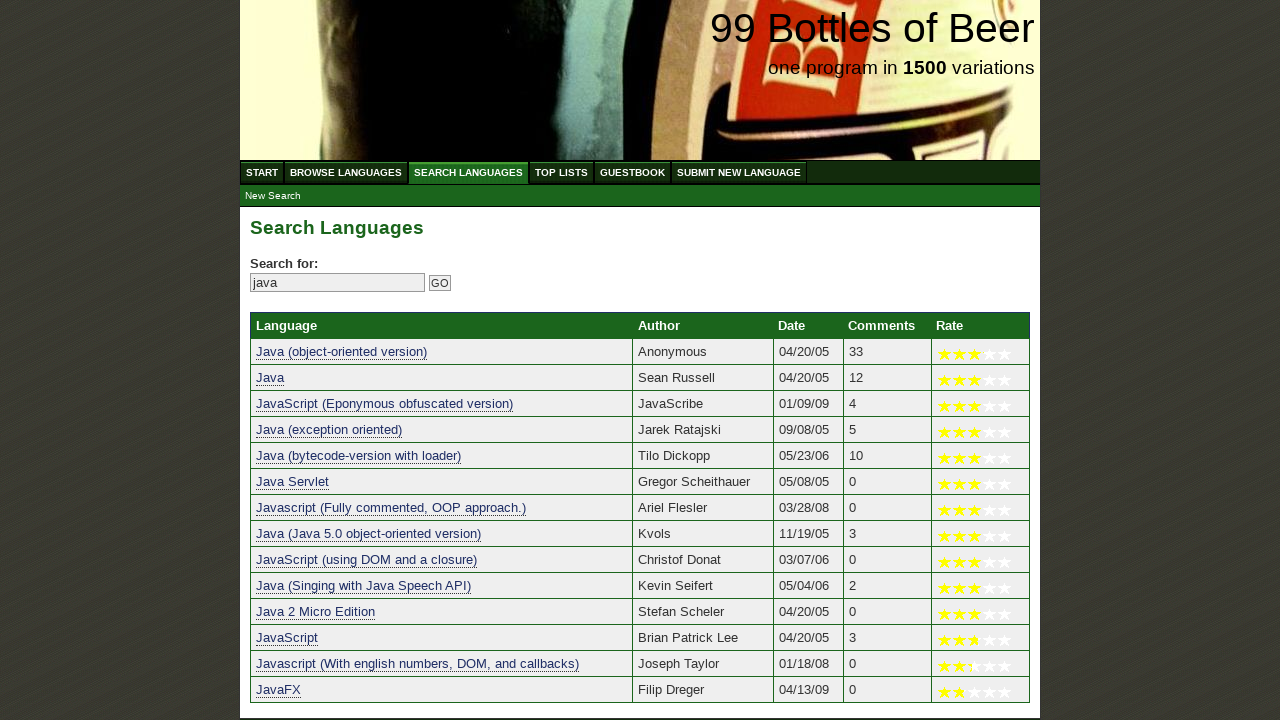

Search results table loaded successfully
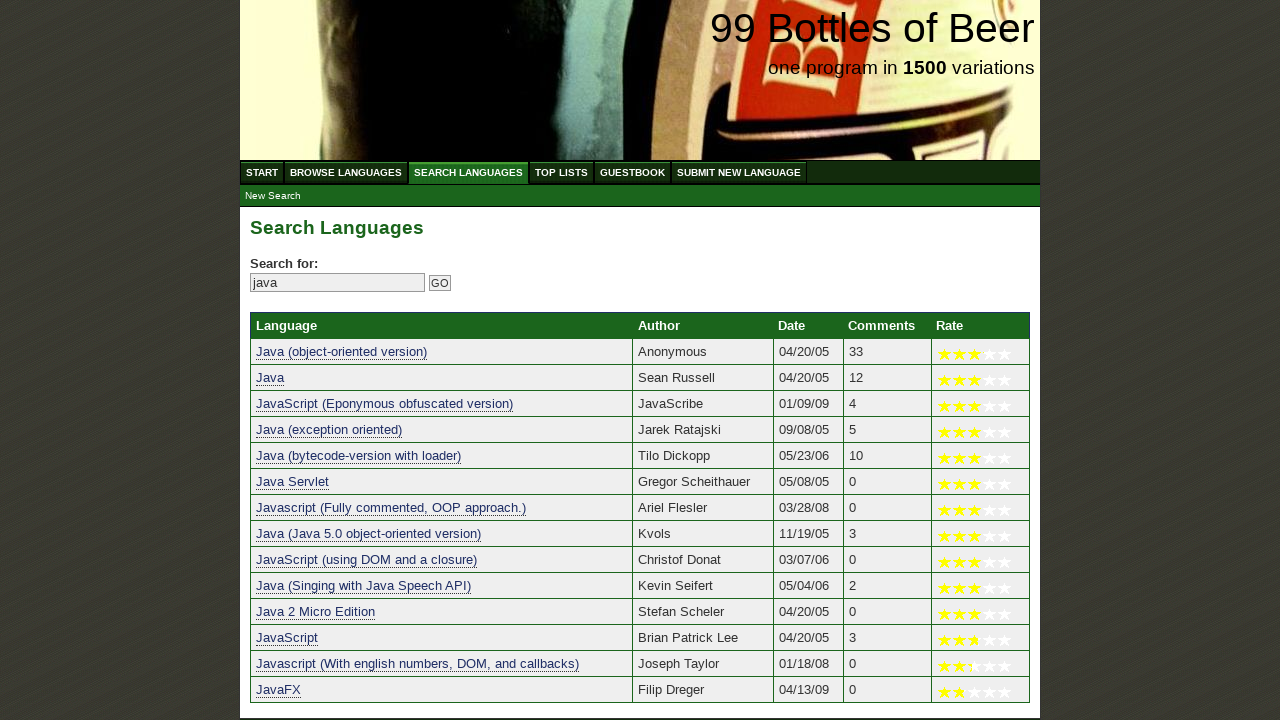

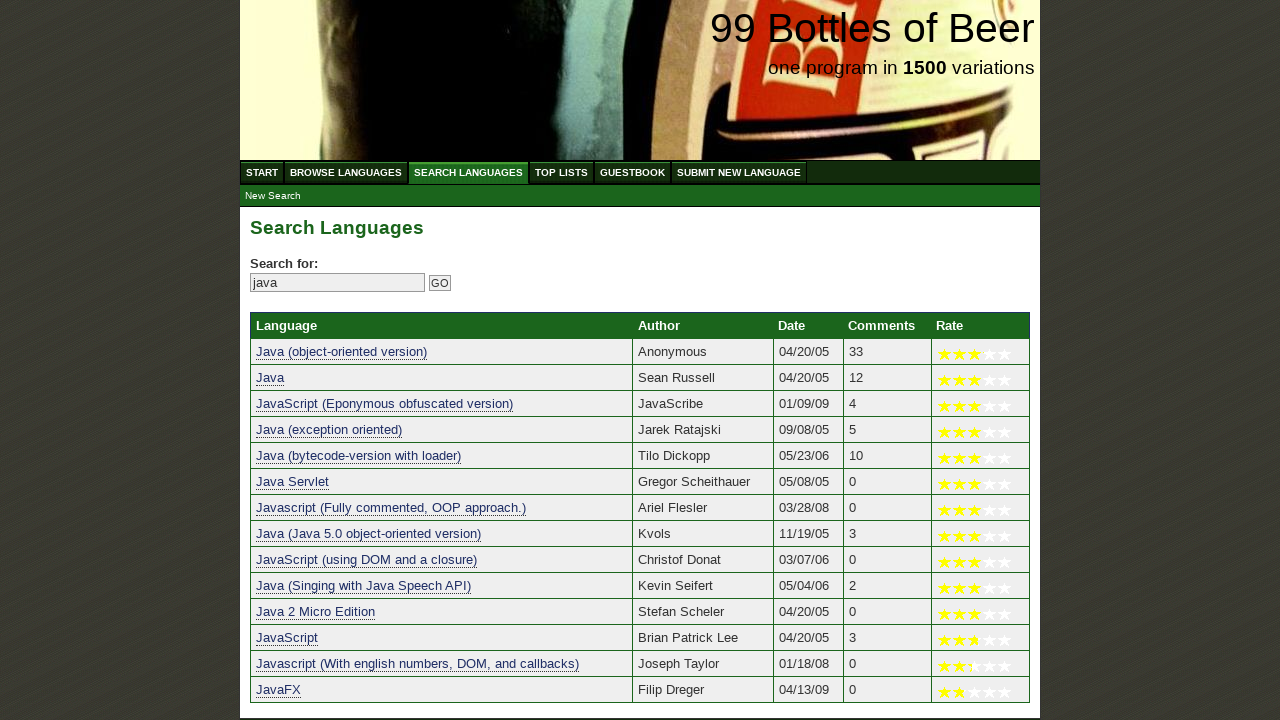